Navigates to the RedBus travel booking website and waits for the page to load.

Starting URL: https://www.redbus.in/

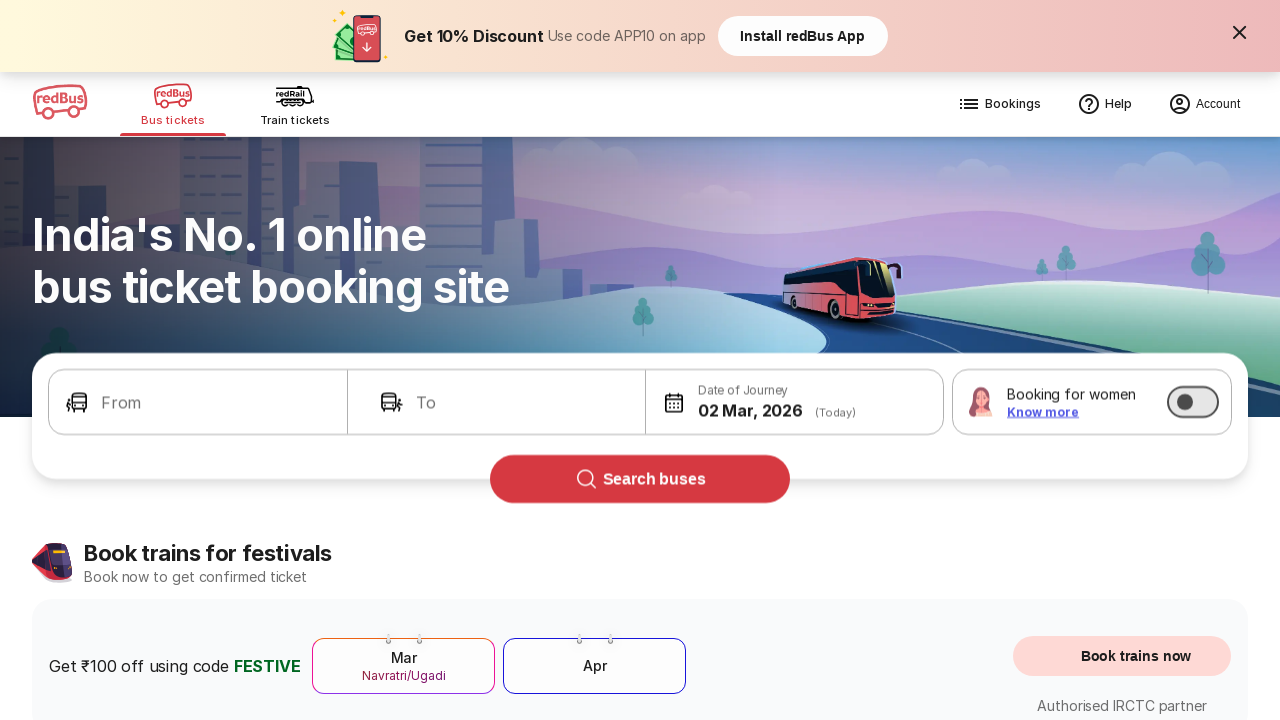

Navigated to RedBus travel booking website
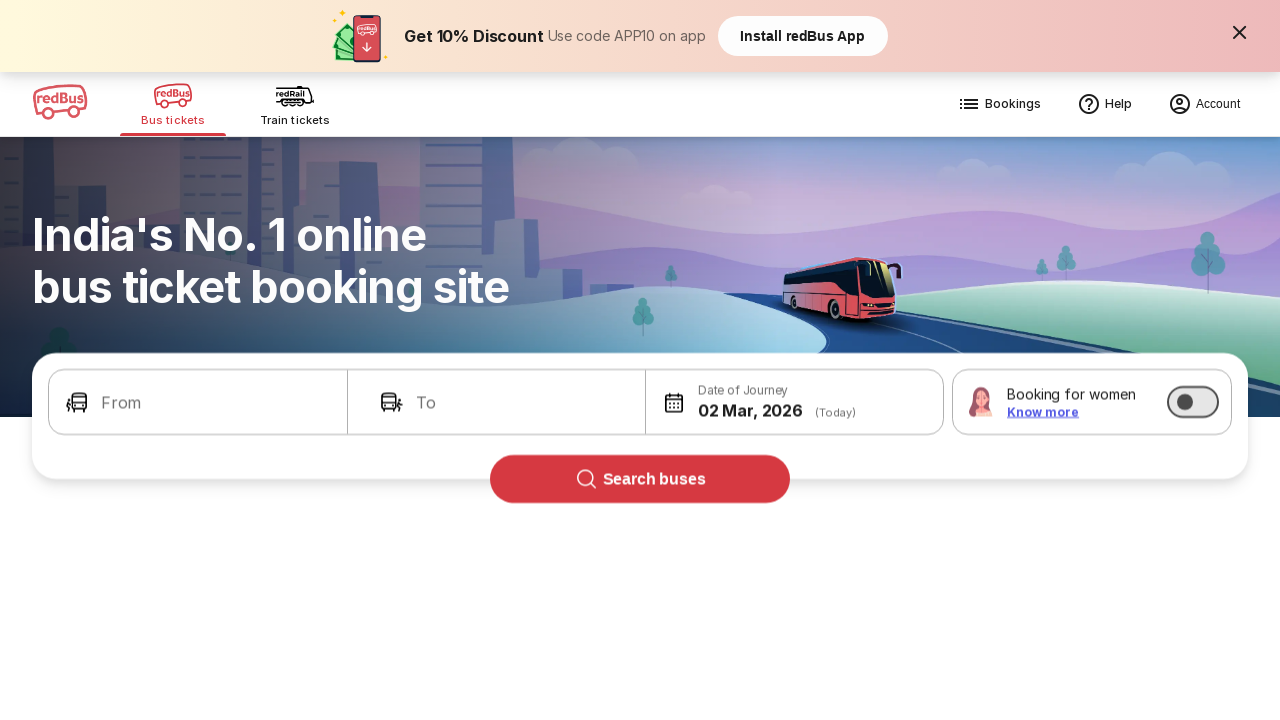

Page DOM content fully loaded
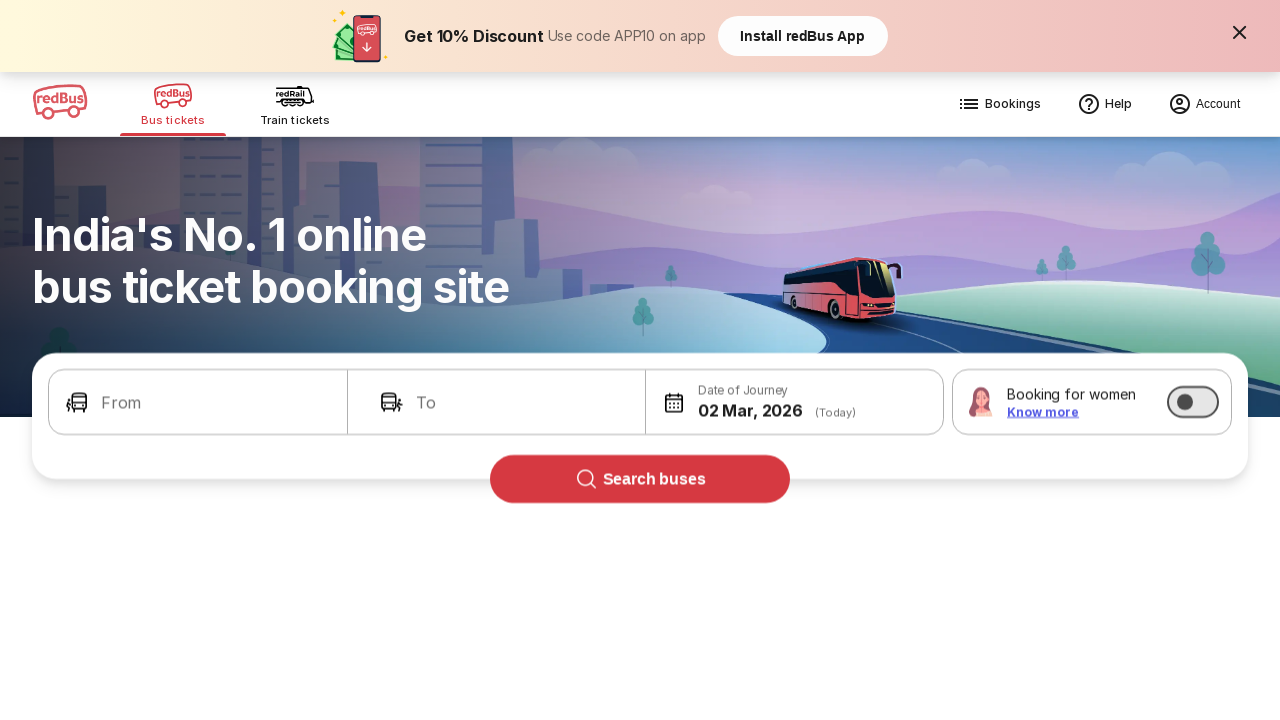

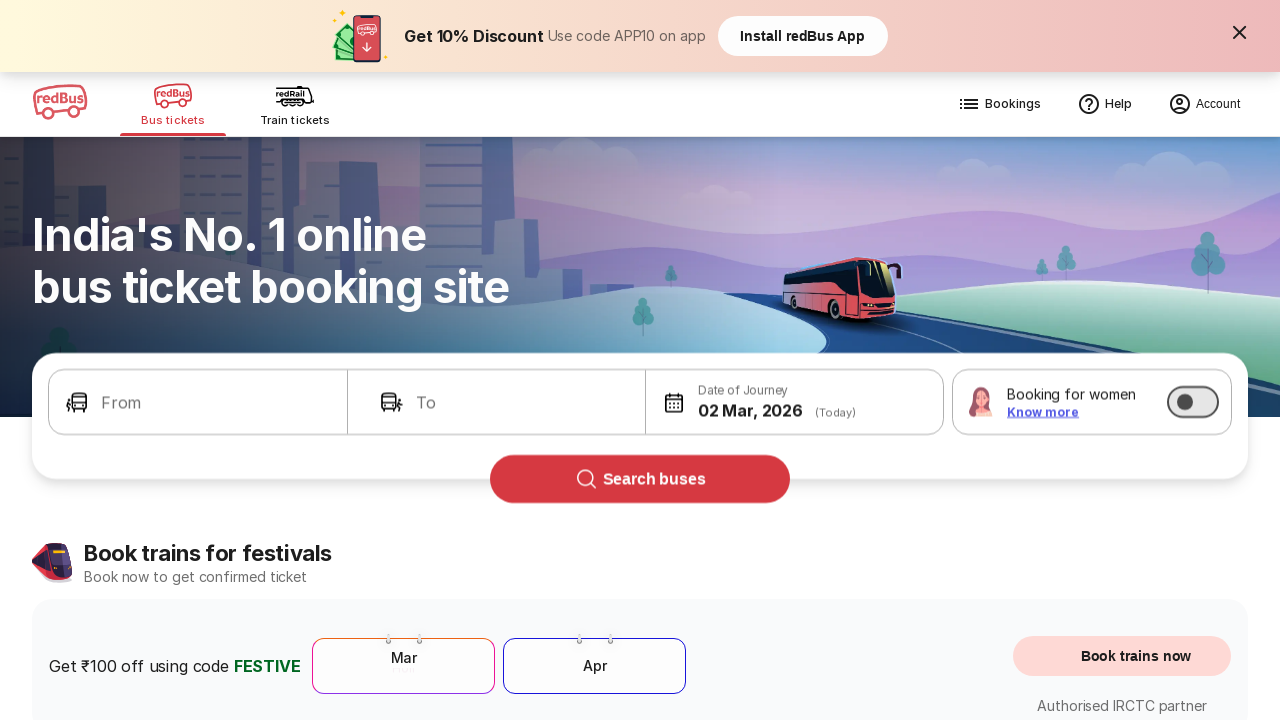